Tests JavaScript alert handling by clicking buttons that trigger alerts, then accepting the first alert and dismissing a confirmation dialog

Starting URL: https://demoqa.com/alerts

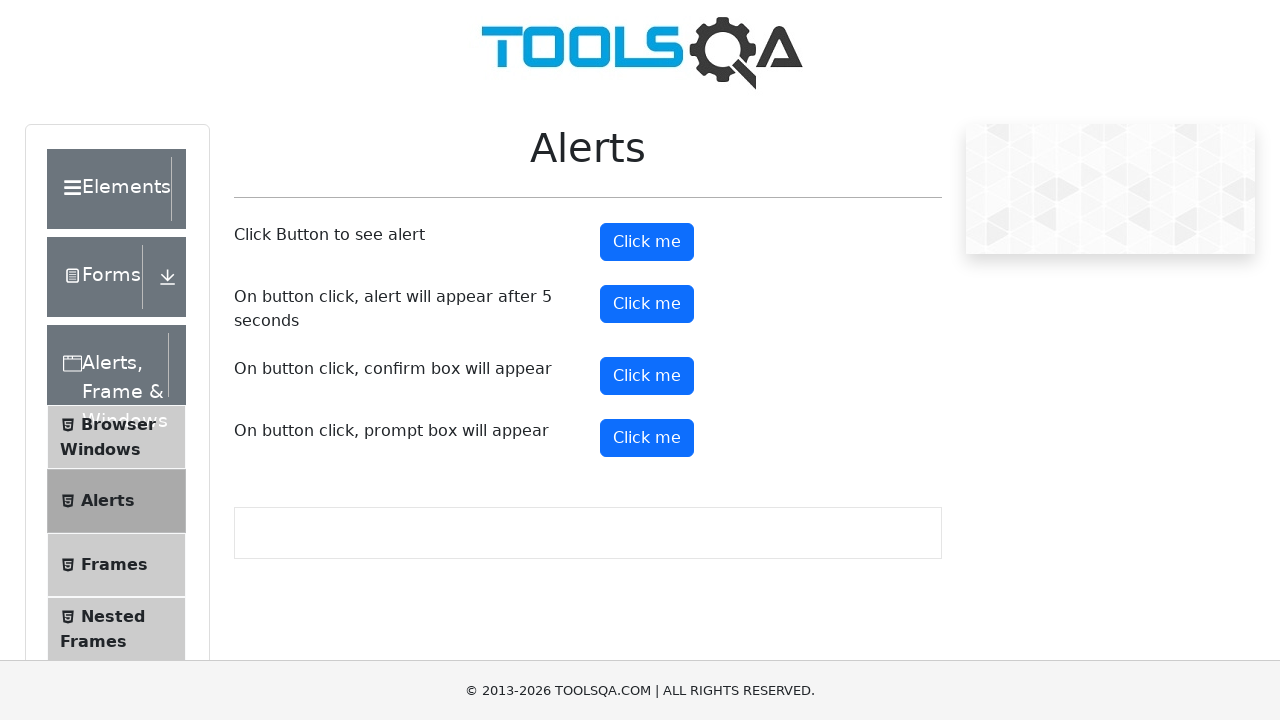

Clicked button to trigger simple alert at (647, 242) on #alertButton
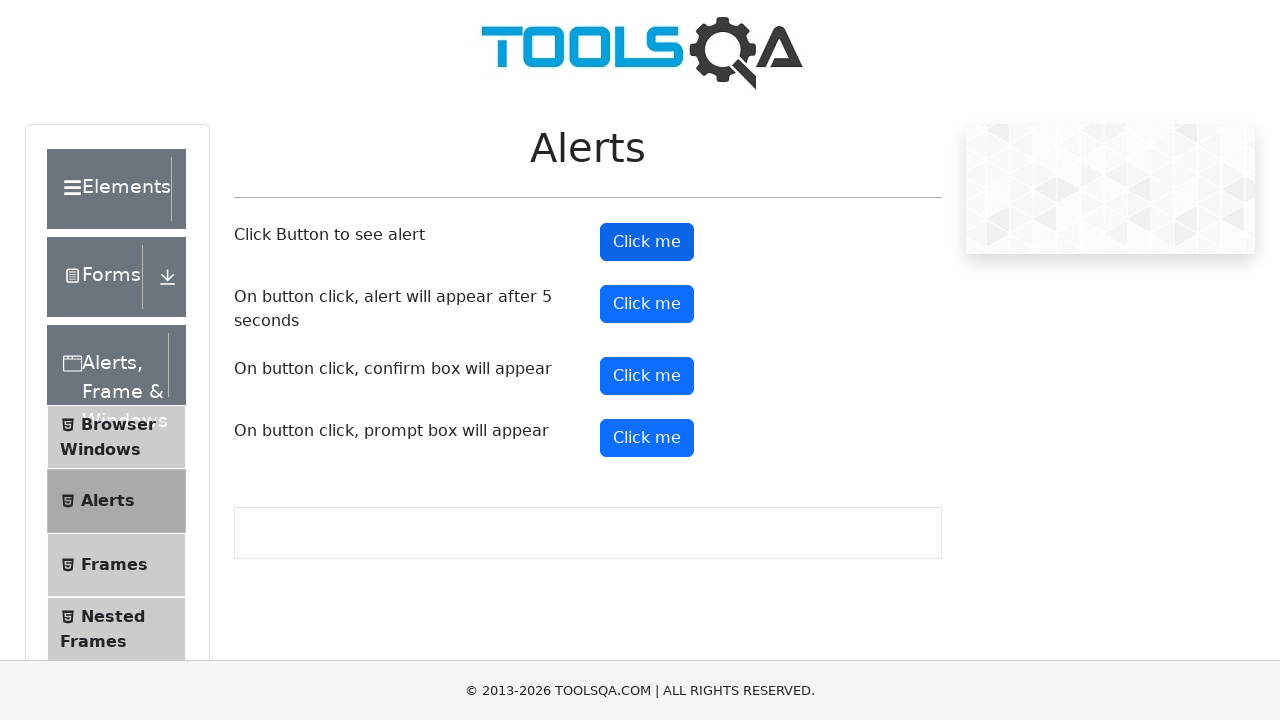

Set up dialog handler to accept alerts
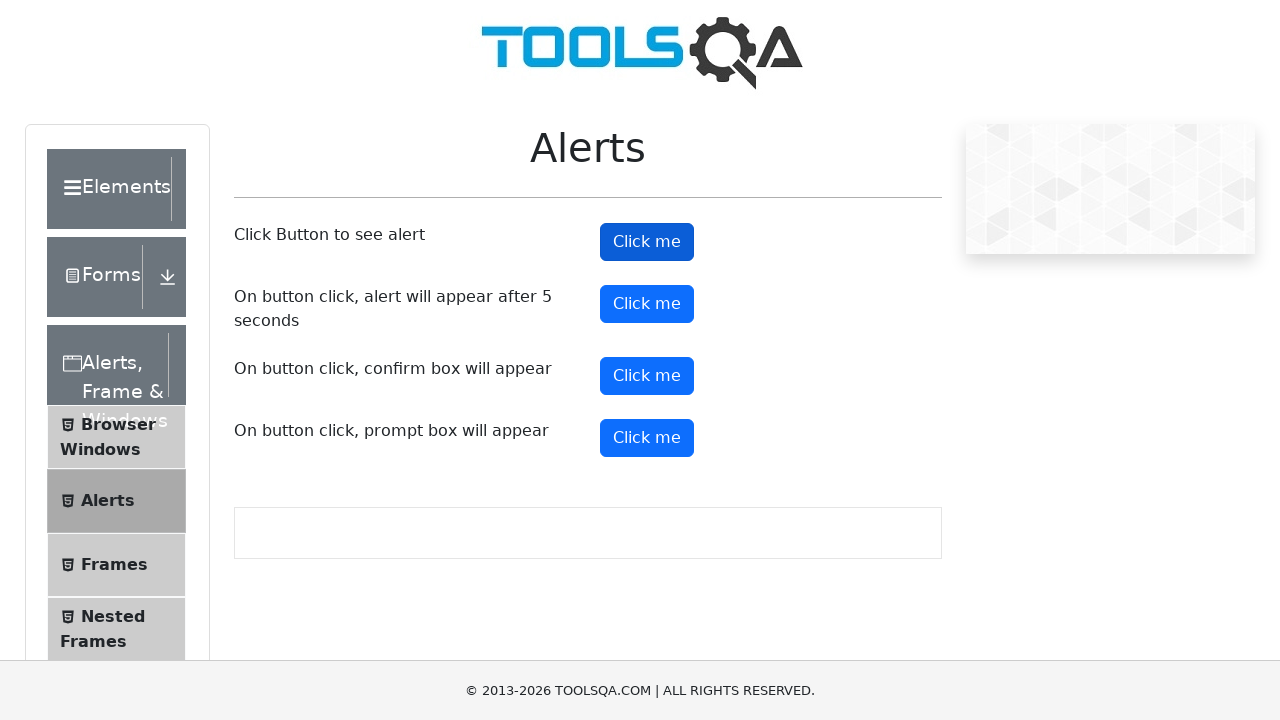

Waited for alert to be processed
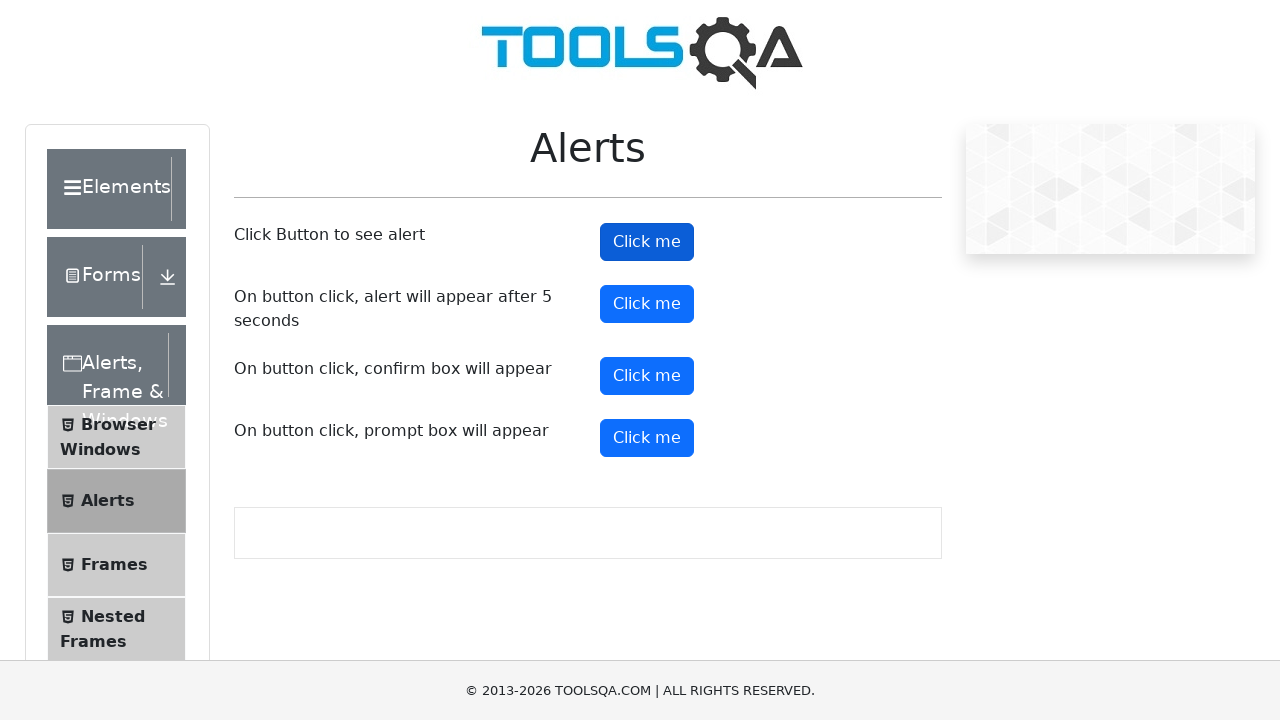

Clicked button to trigger confirmation dialog at (647, 376) on #confirmButton
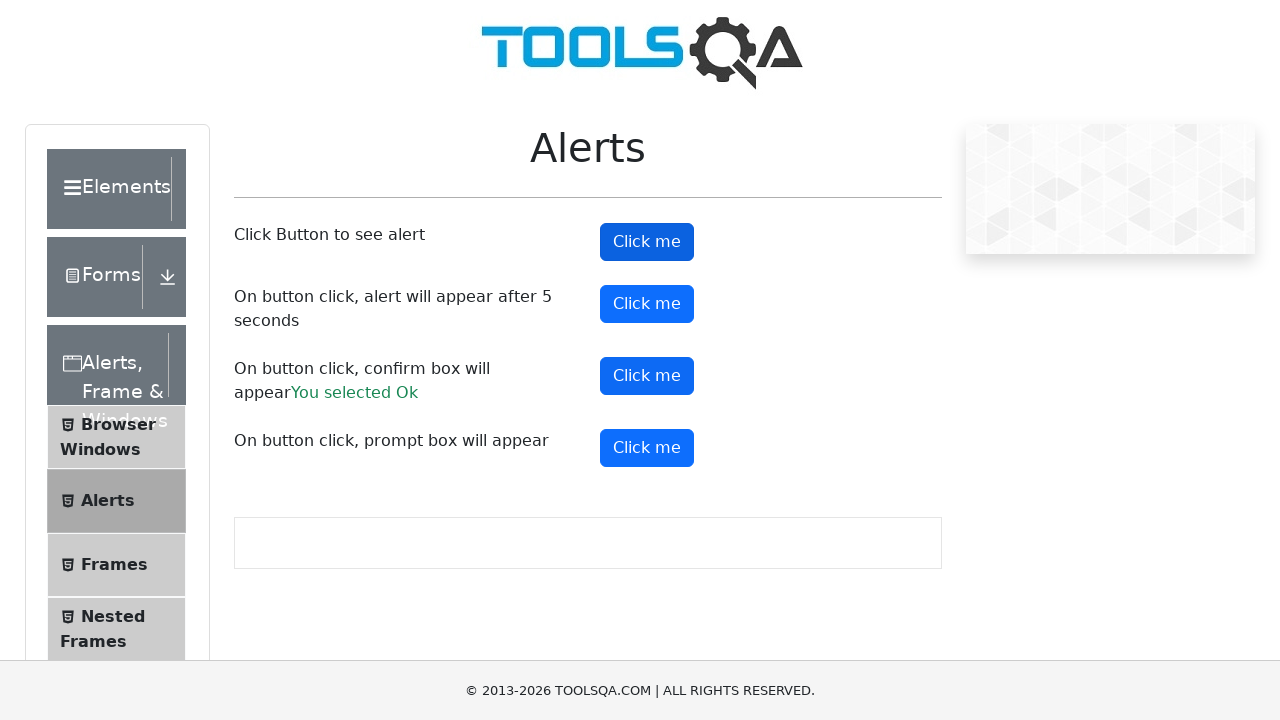

Set up dialog handler to dismiss confirmation
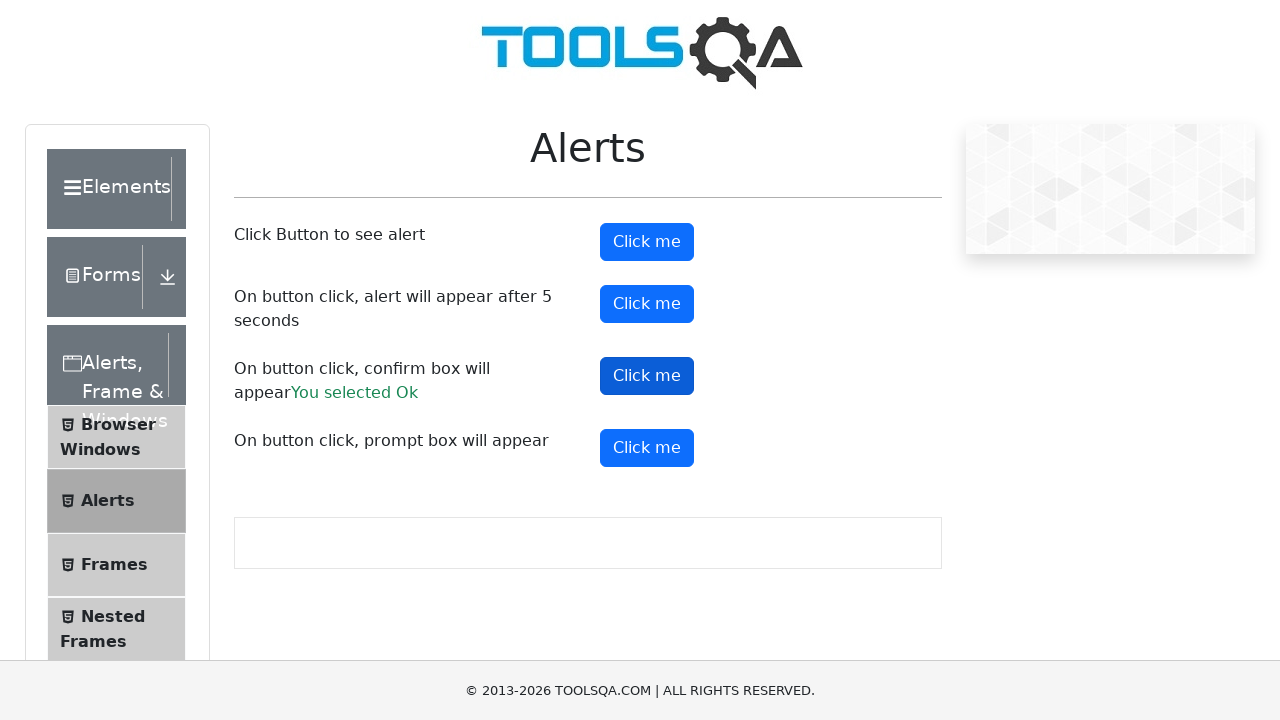

Waited for confirmation dialog to be processed
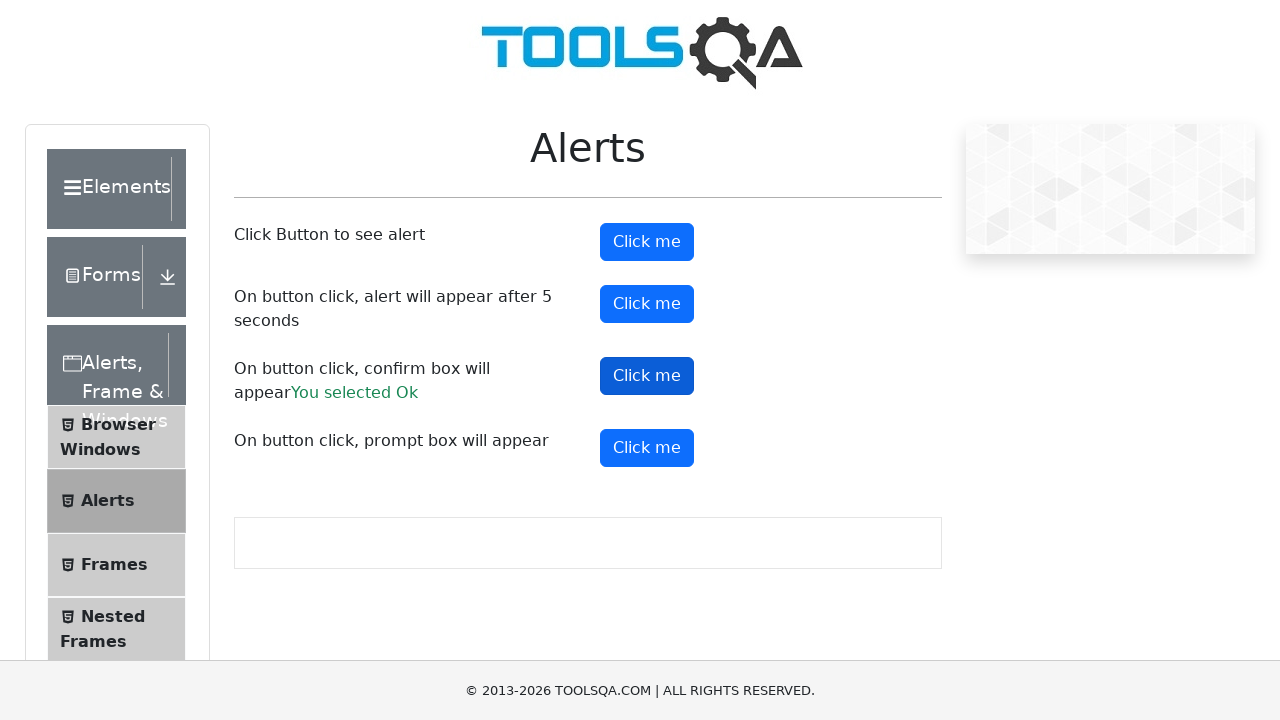

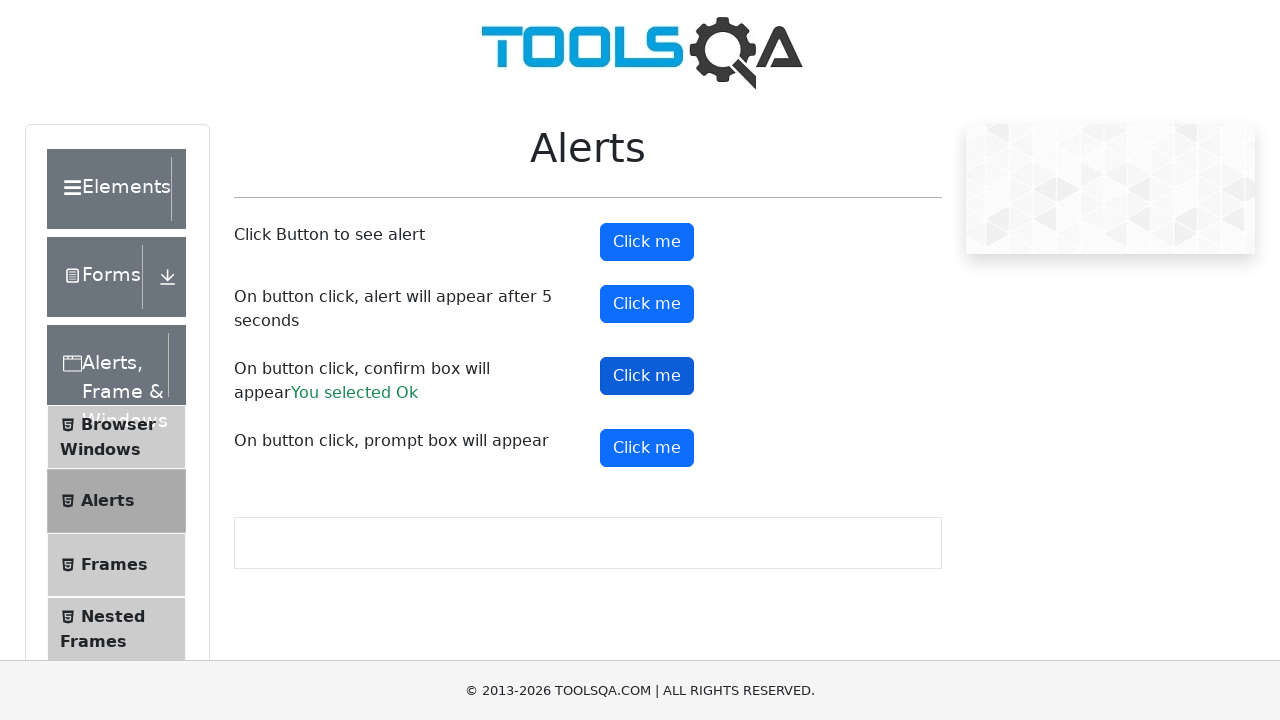